Tests clicking a JavaScript alert by triggering it and accepting it, then verifying the result message

Starting URL: https://the-internet.herokuapp.com/javascript_alerts

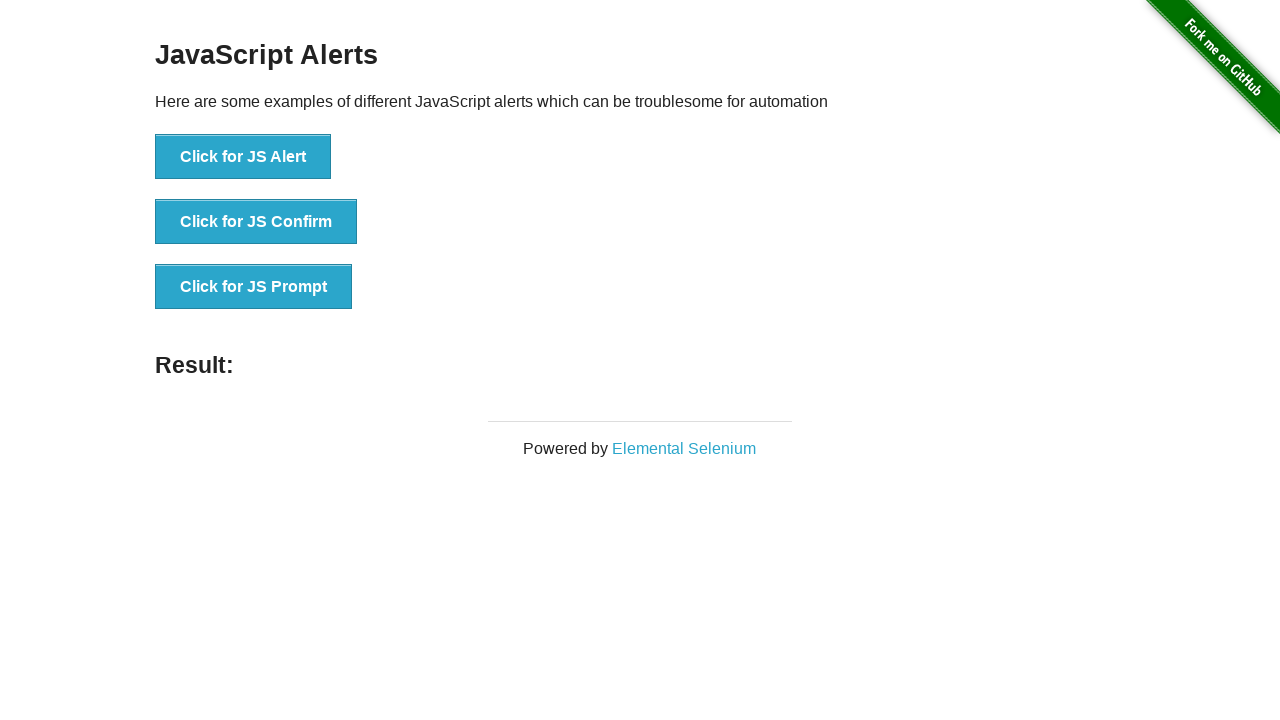

Navigated to JavaScript alerts test page
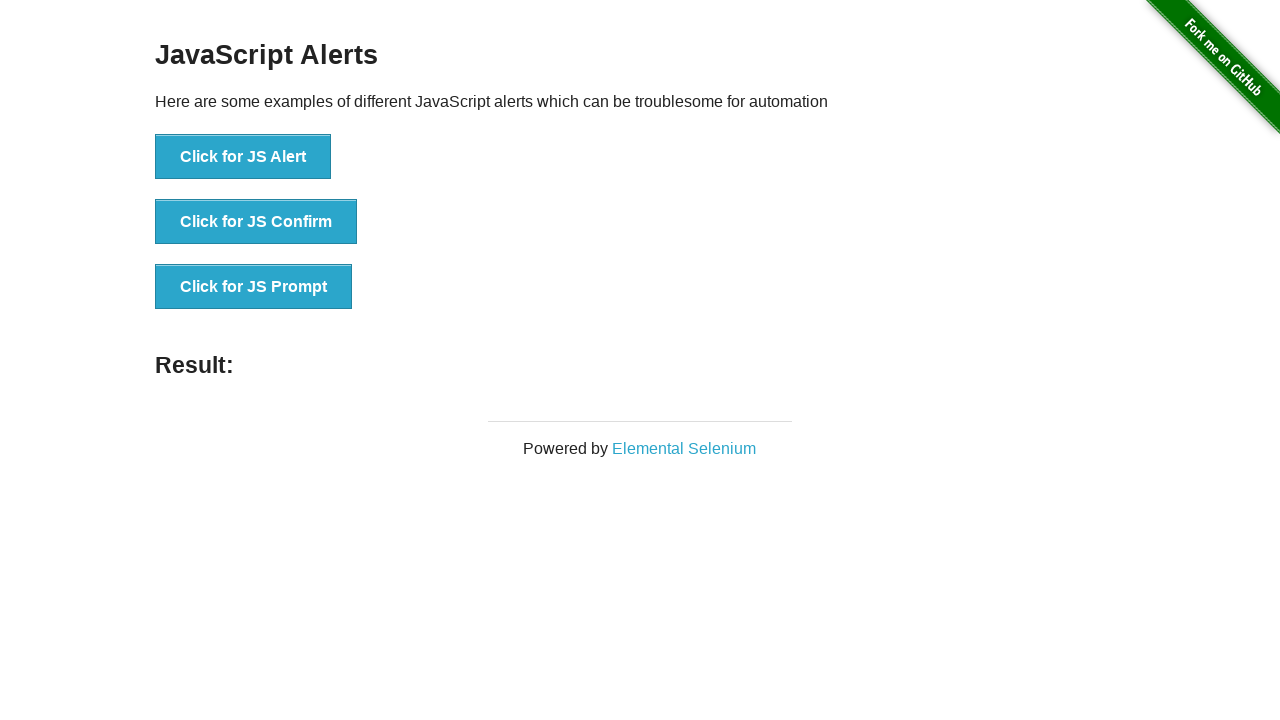

Clicked JavaScript alert button to trigger alert at (243, 157) on button[onclick='jsAlert()']
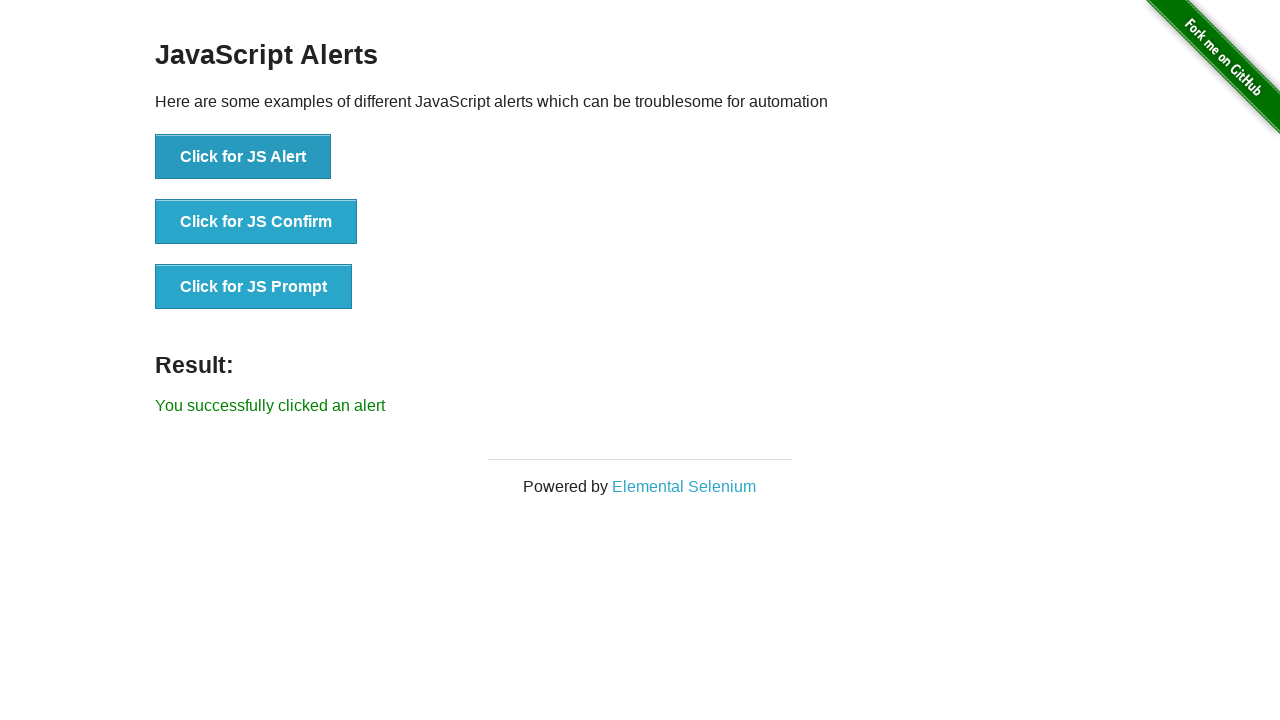

Set up dialog handler to accept alerts
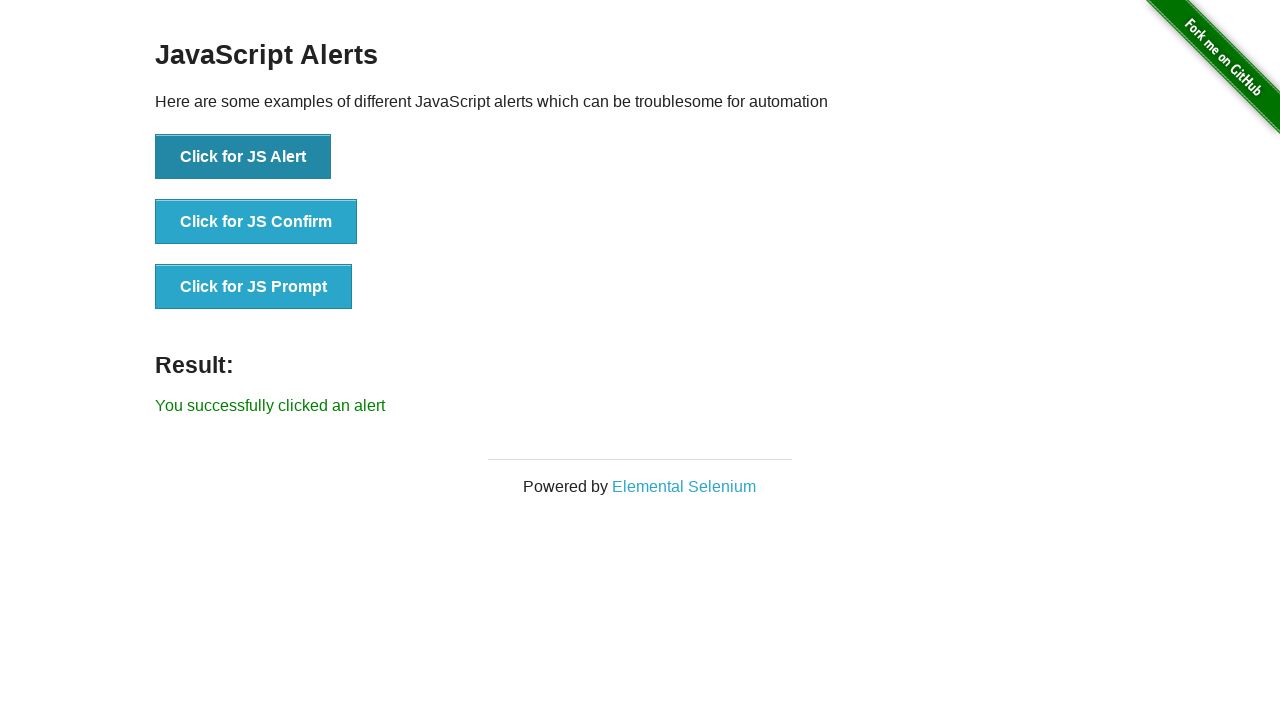

Clicked JavaScript alert button again and accepted the dialog at (243, 157) on button[onclick='jsAlert()']
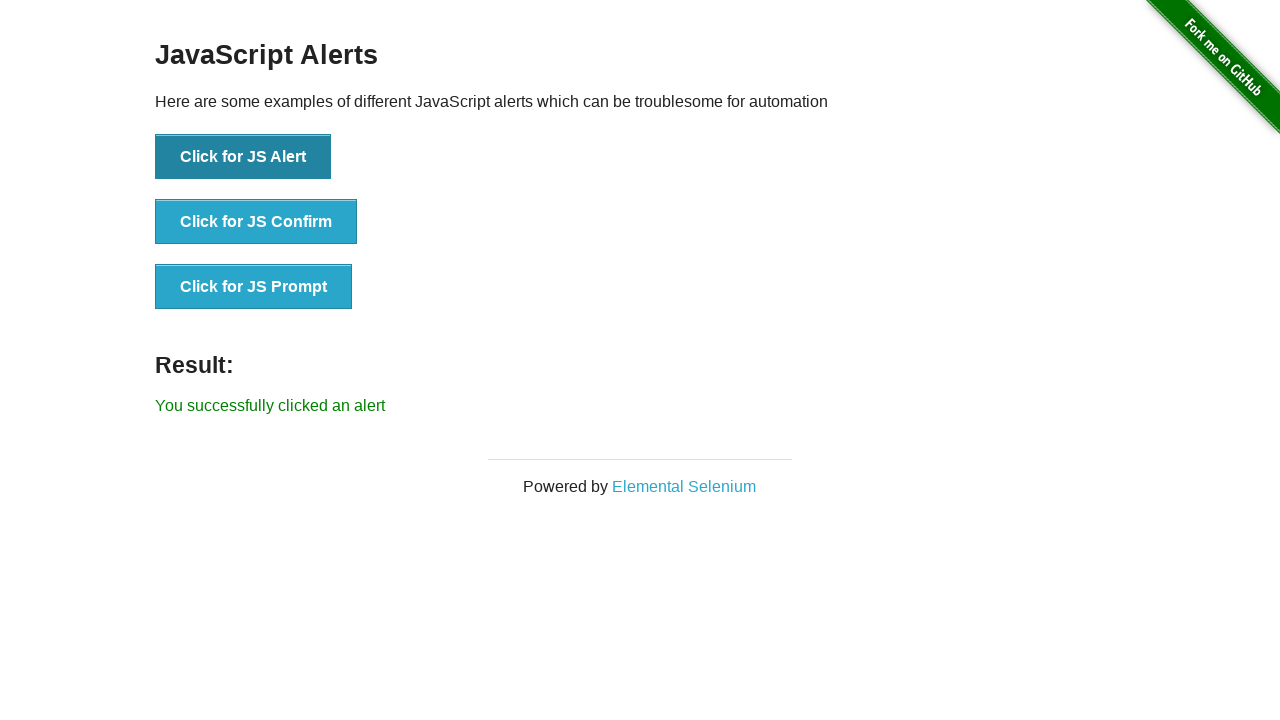

Result message element appeared on page
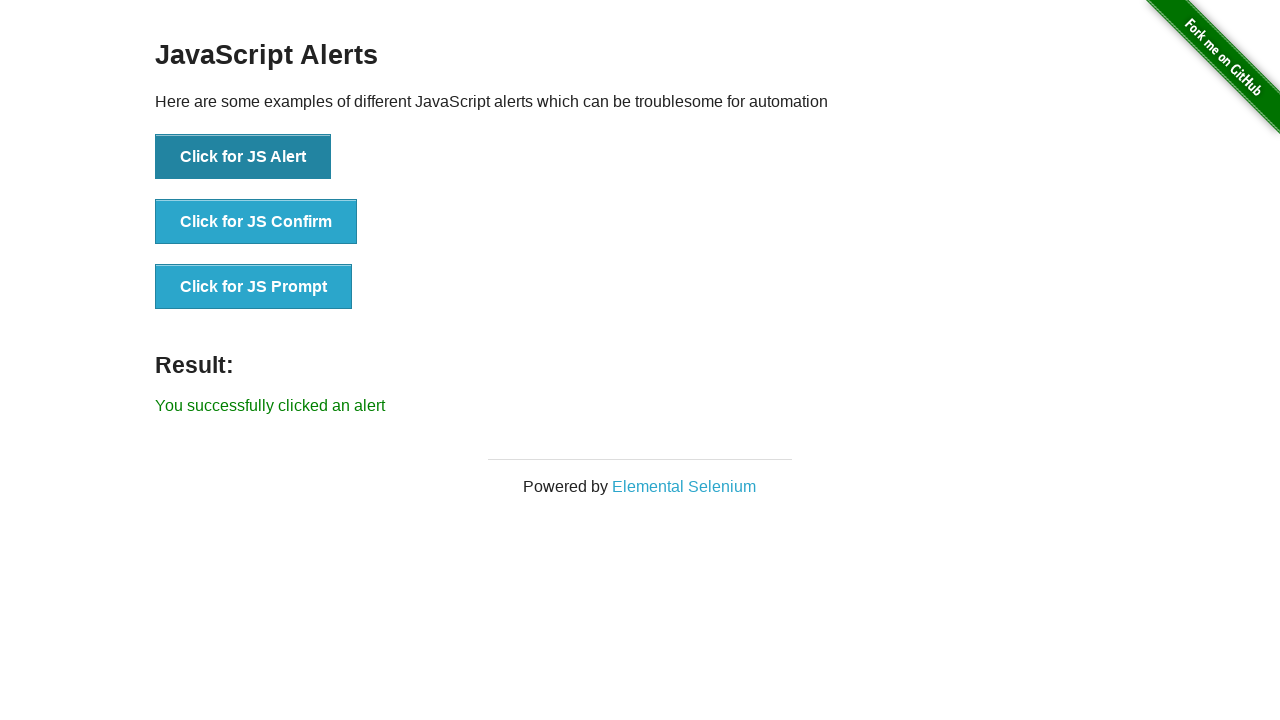

Result message is fully visible and ready for verification
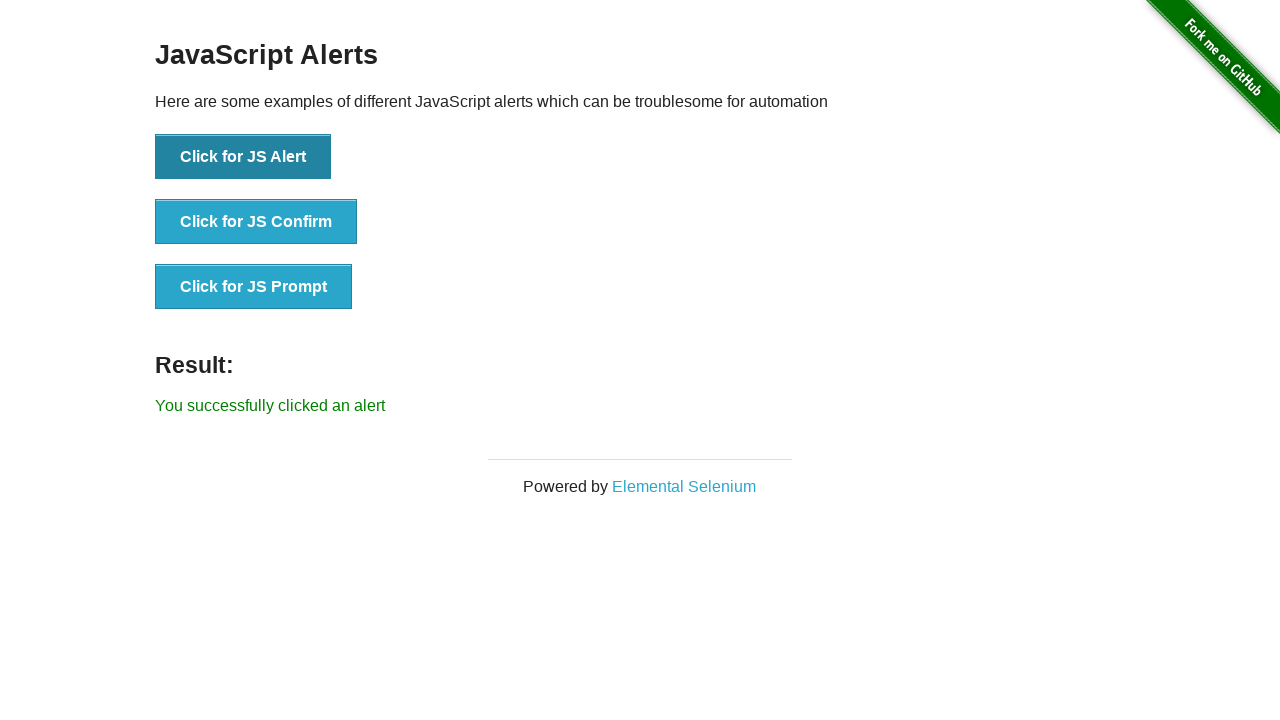

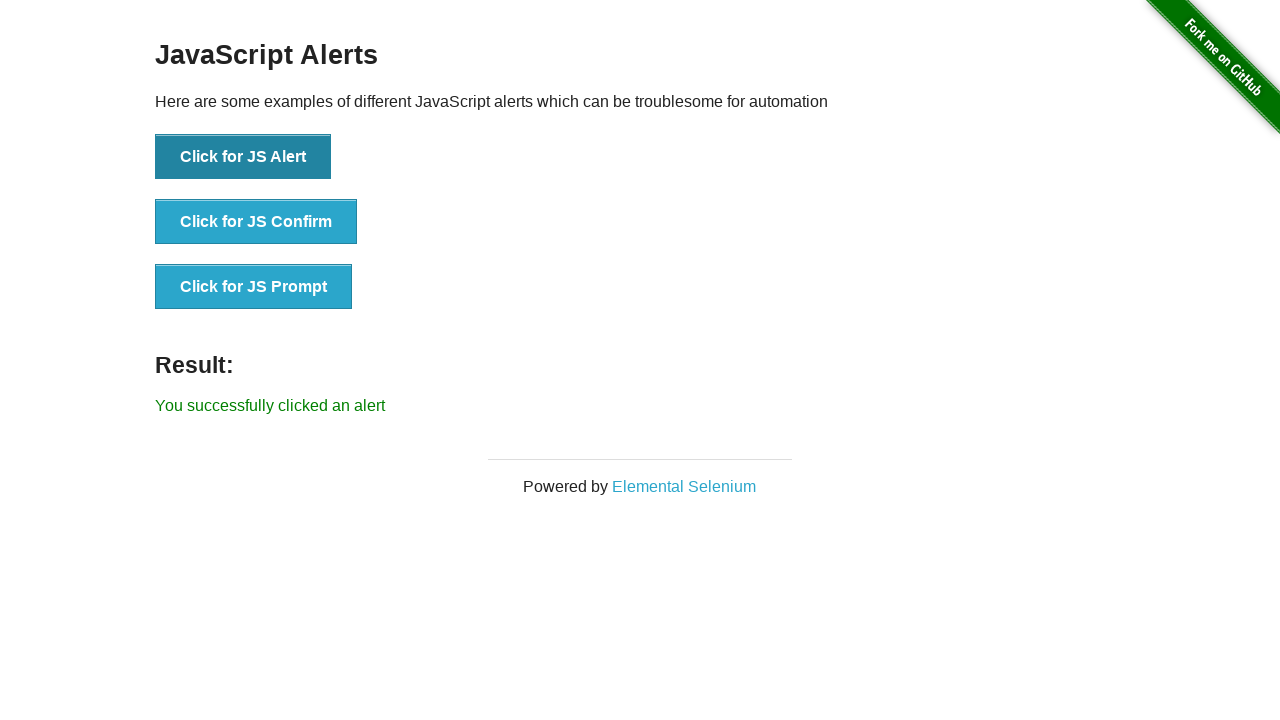